Tests handling of a JavaScript prompt alert by clicking a button and accepting the dialog with text input

Starting URL: https://the-internet.herokuapp.com/javascript_alerts

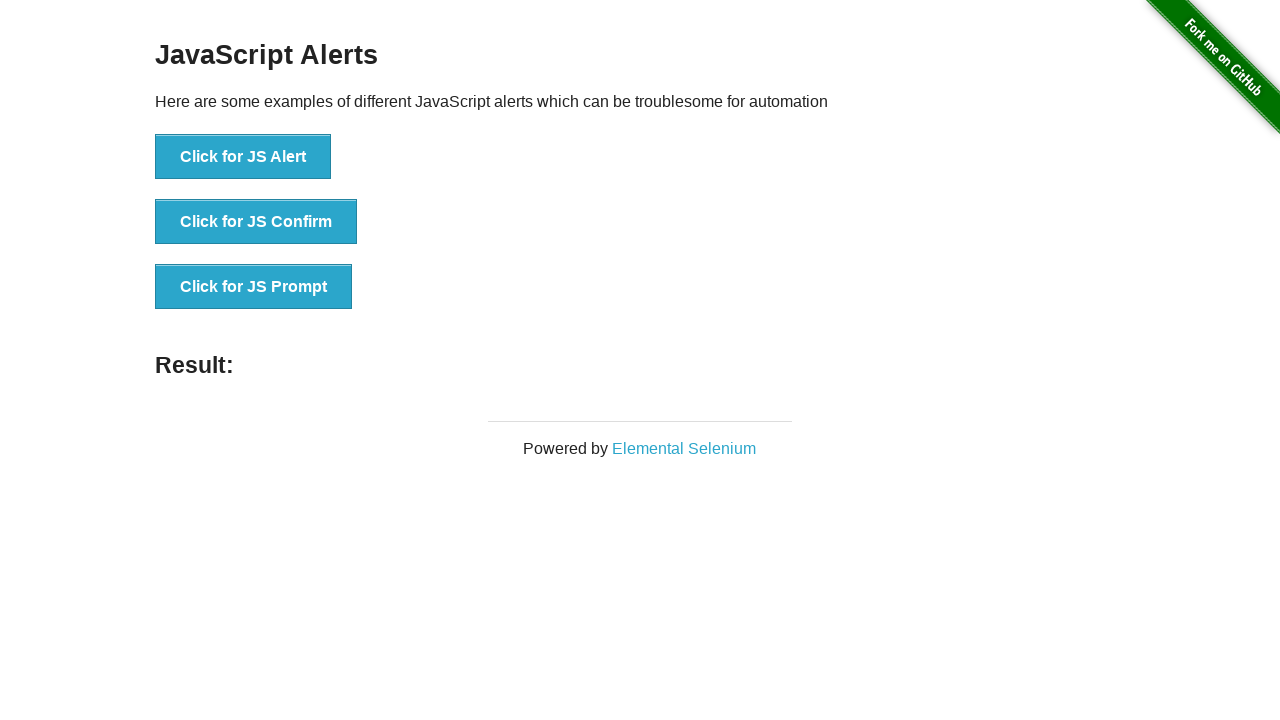

Set up dialog handler to accept prompt with text 'lavanya'
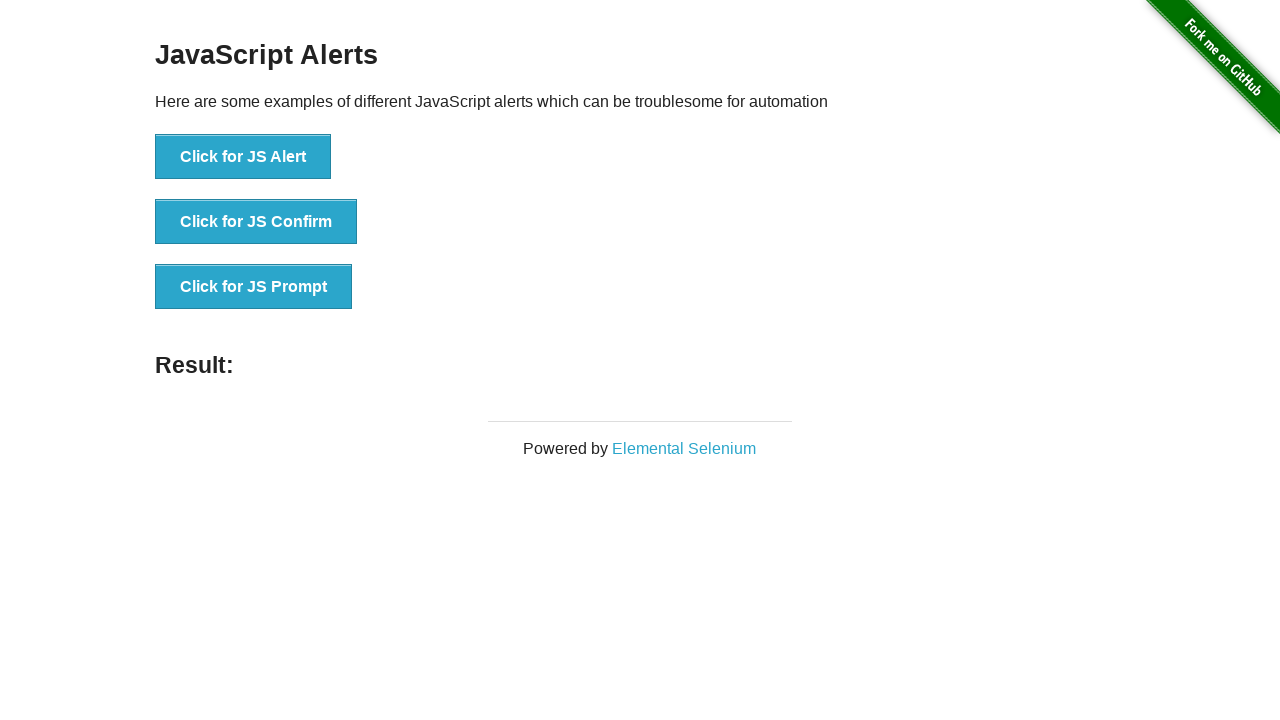

Clicked button to trigger JS Prompt alert at (254, 287) on xpath=//button[text()="Click for JS Prompt"]
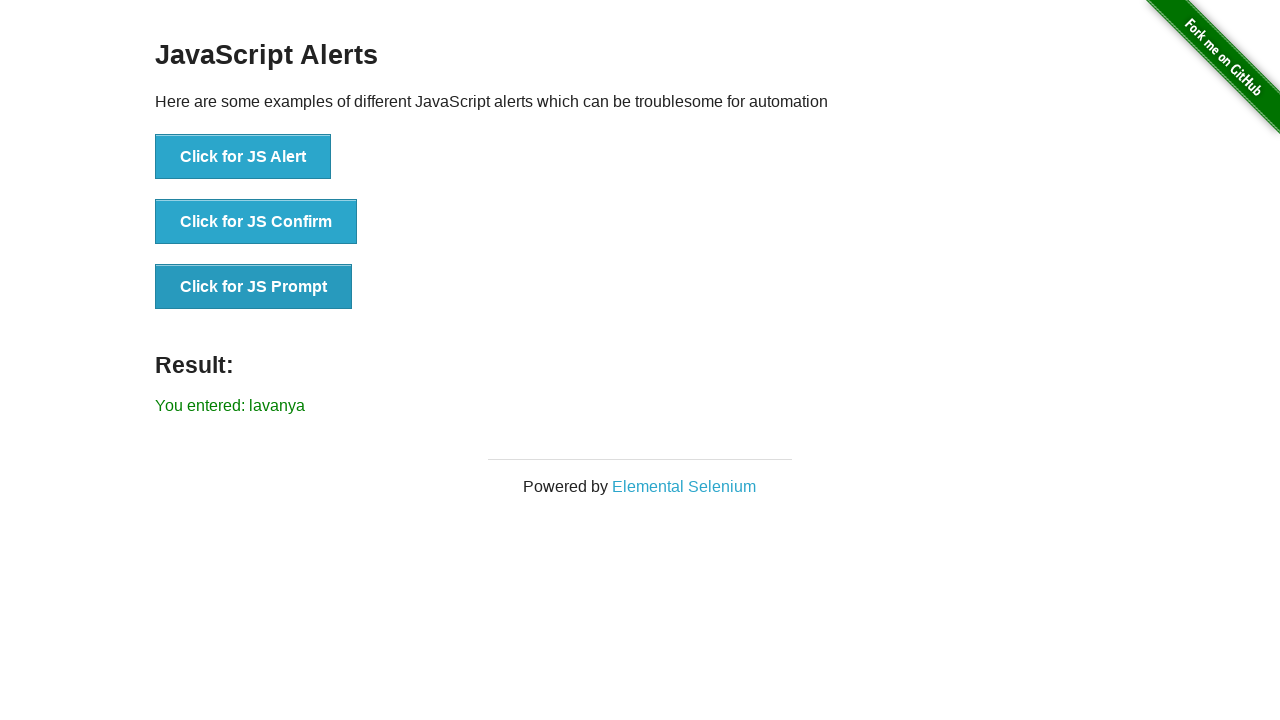

Result element loaded after accepting prompt
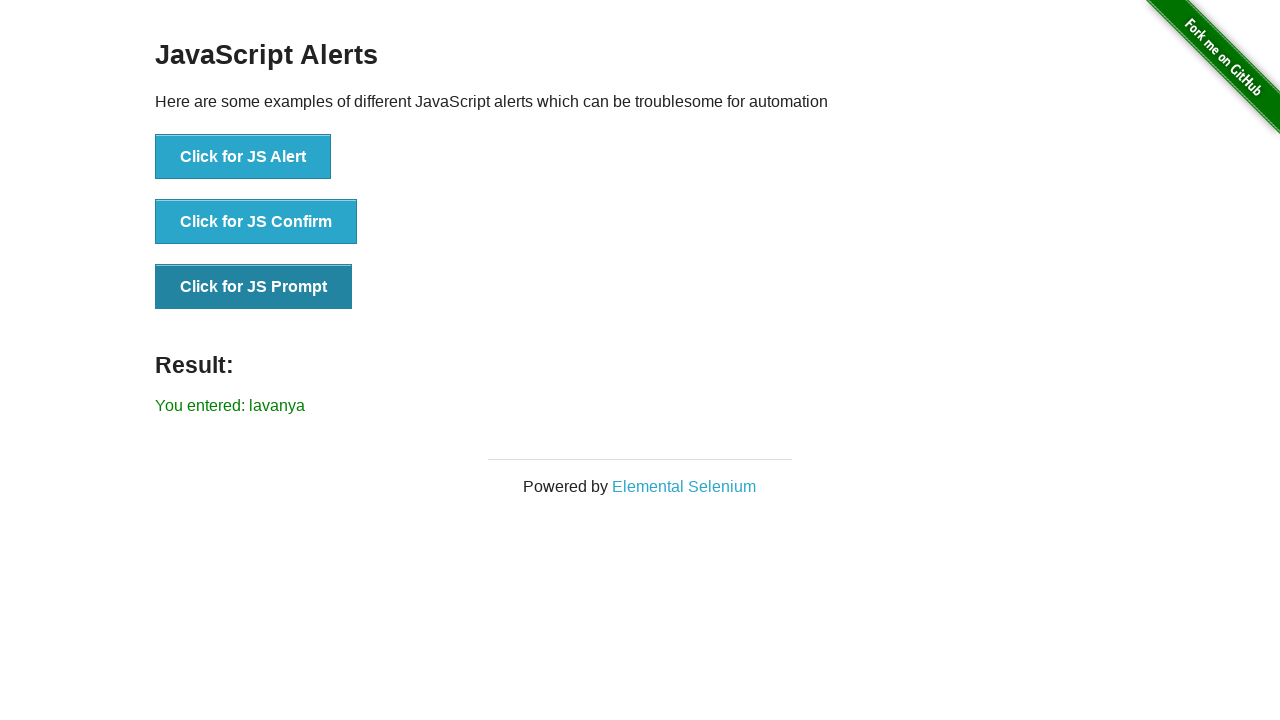

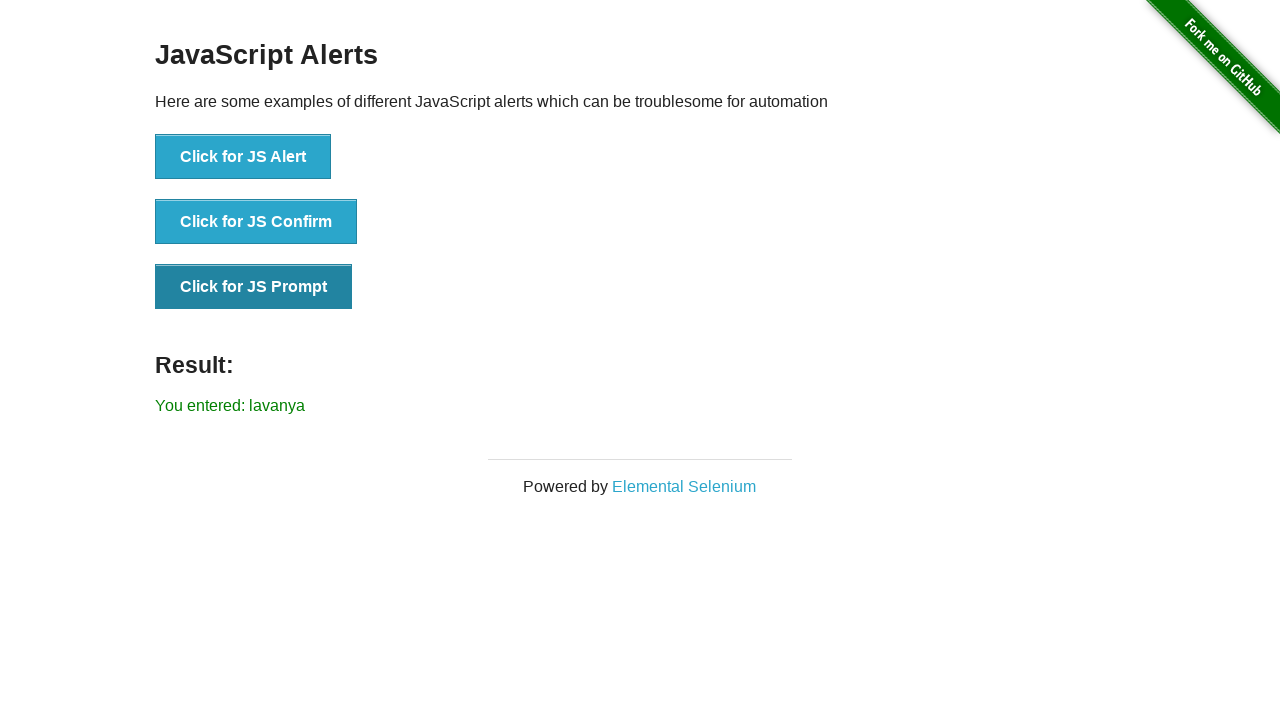